Tests horizontal slider functionality by moving the slider using arrow keys until it reaches a target value of 4.5

Starting URL: https://the-internet.herokuapp.com/horizontal_slider

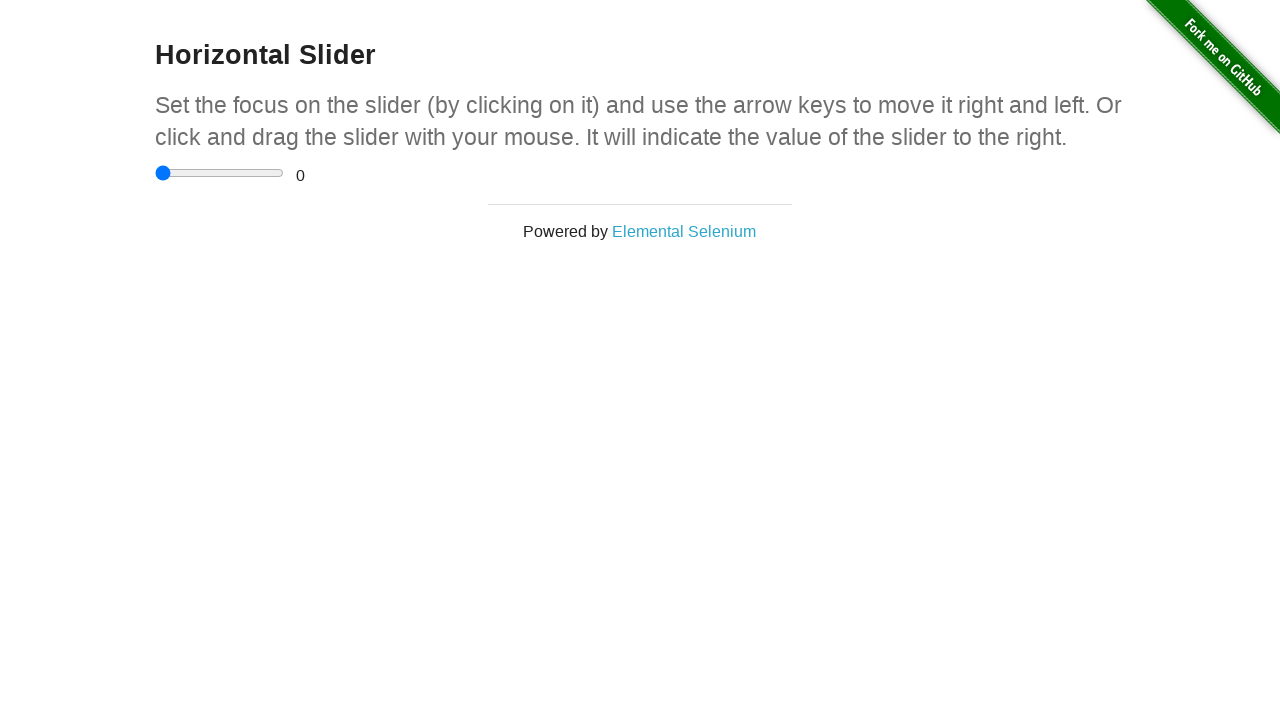

Located the horizontal slider input element
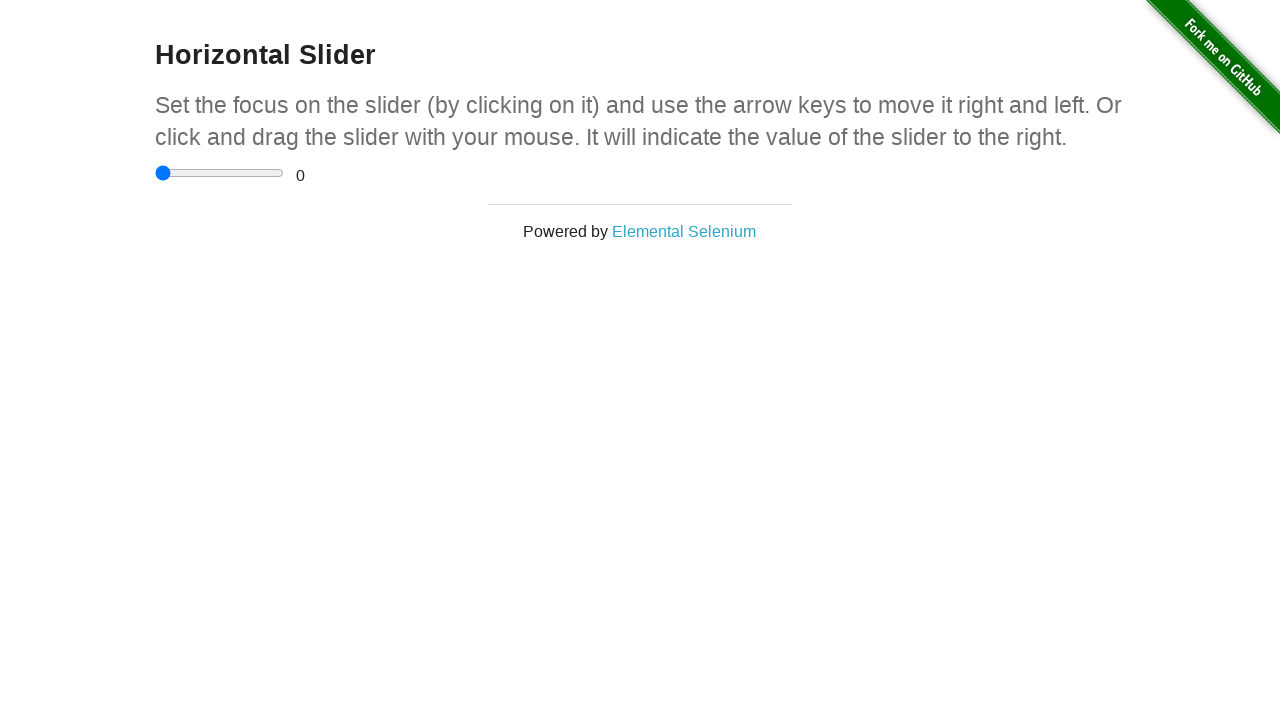

Located the range display element
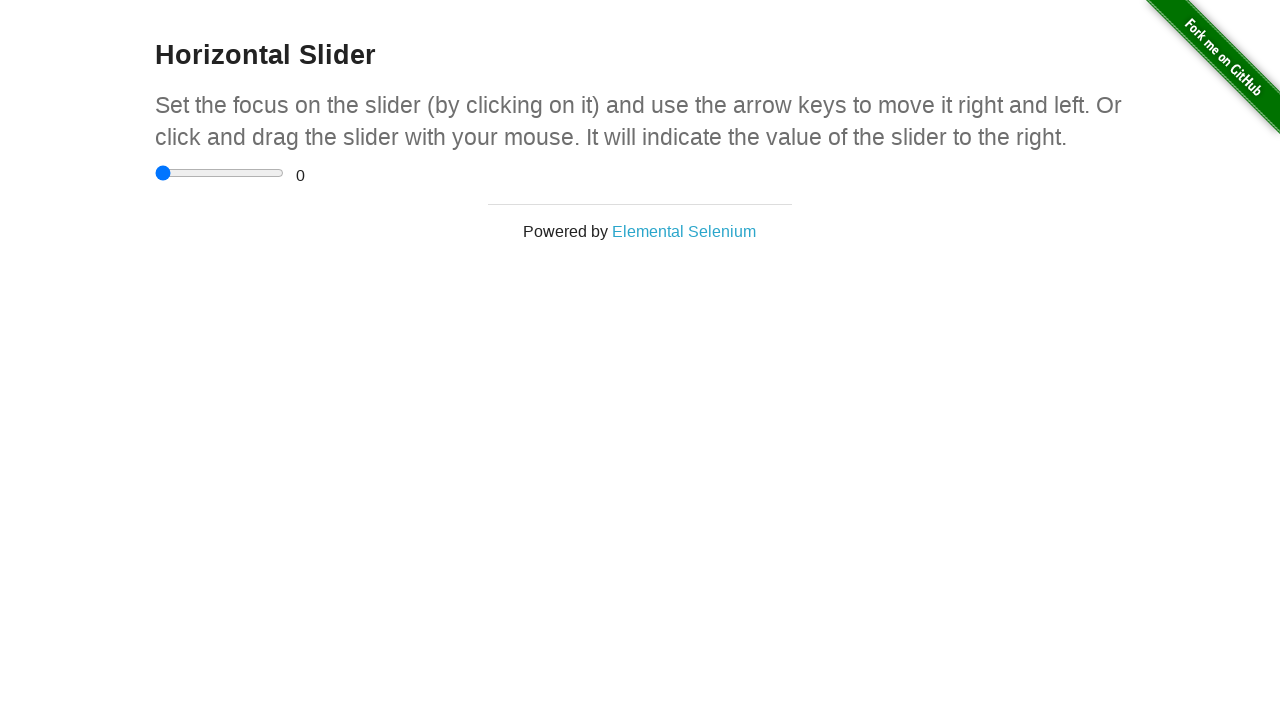

Clicked on slider to focus it at (220, 173) on input[type='range']
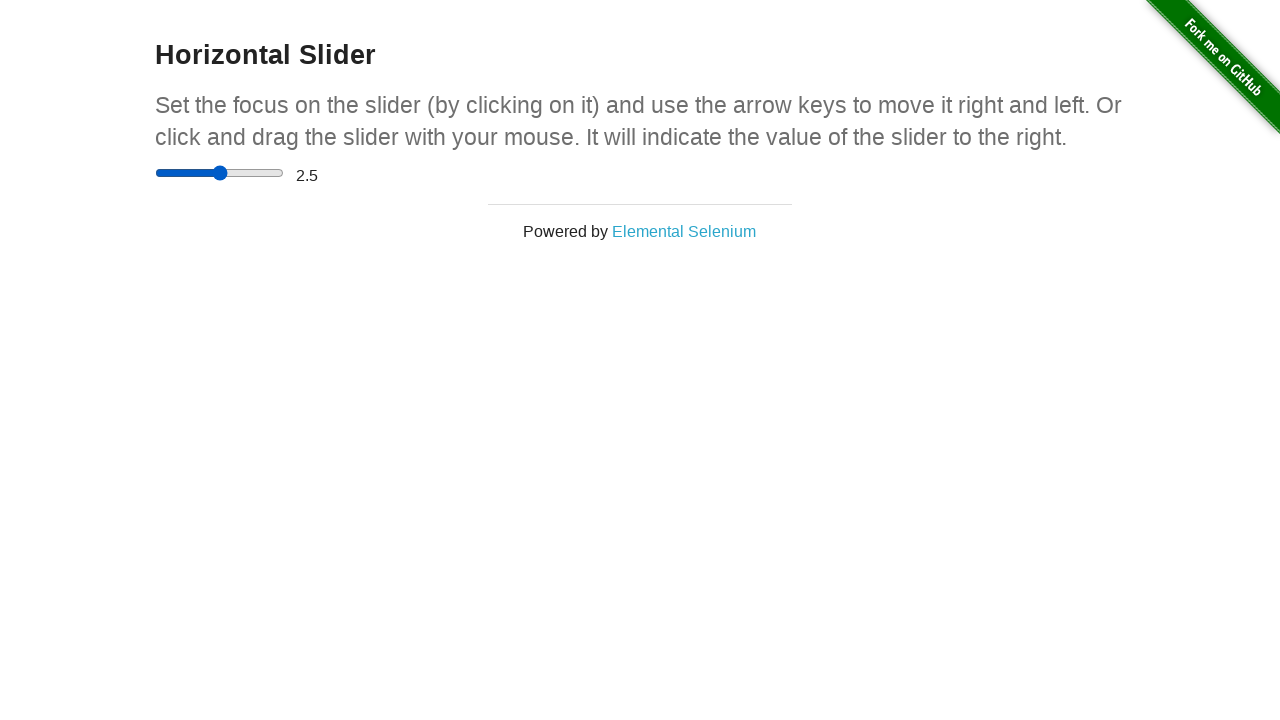

Pressed ArrowRight key to move slider; current value: 3 on input[type='range']
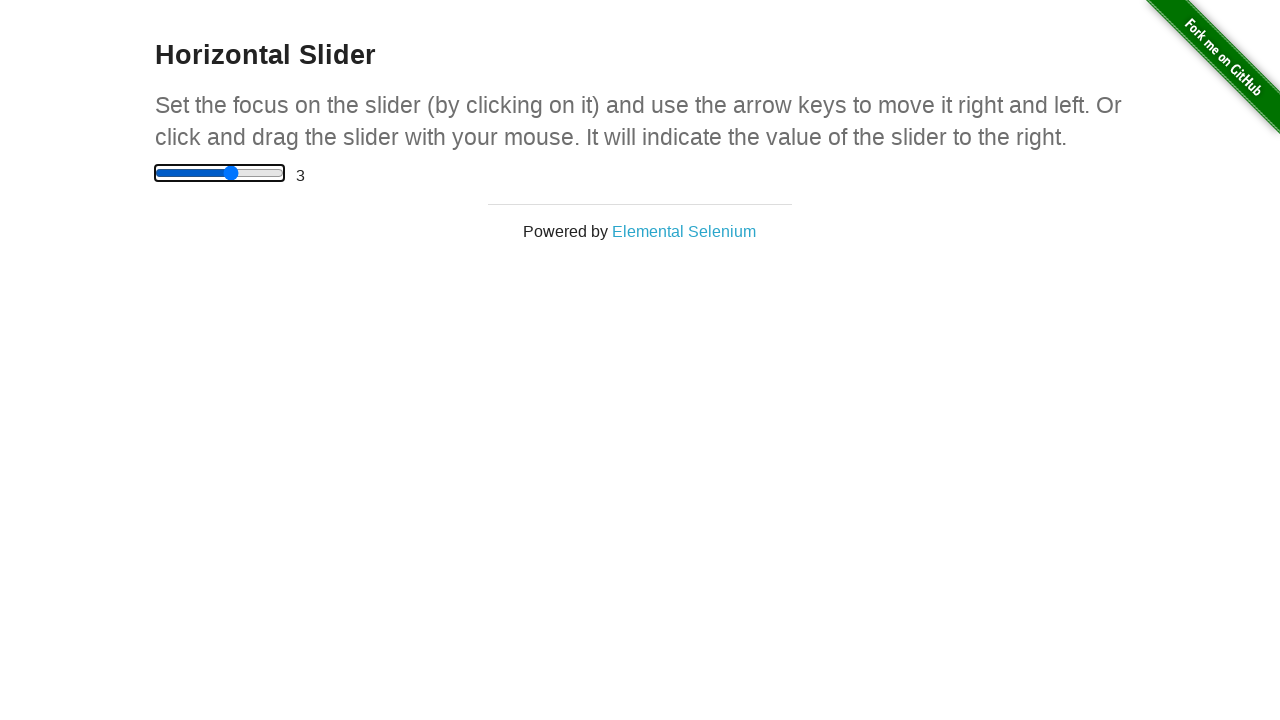

Waited 200ms for slider value to update
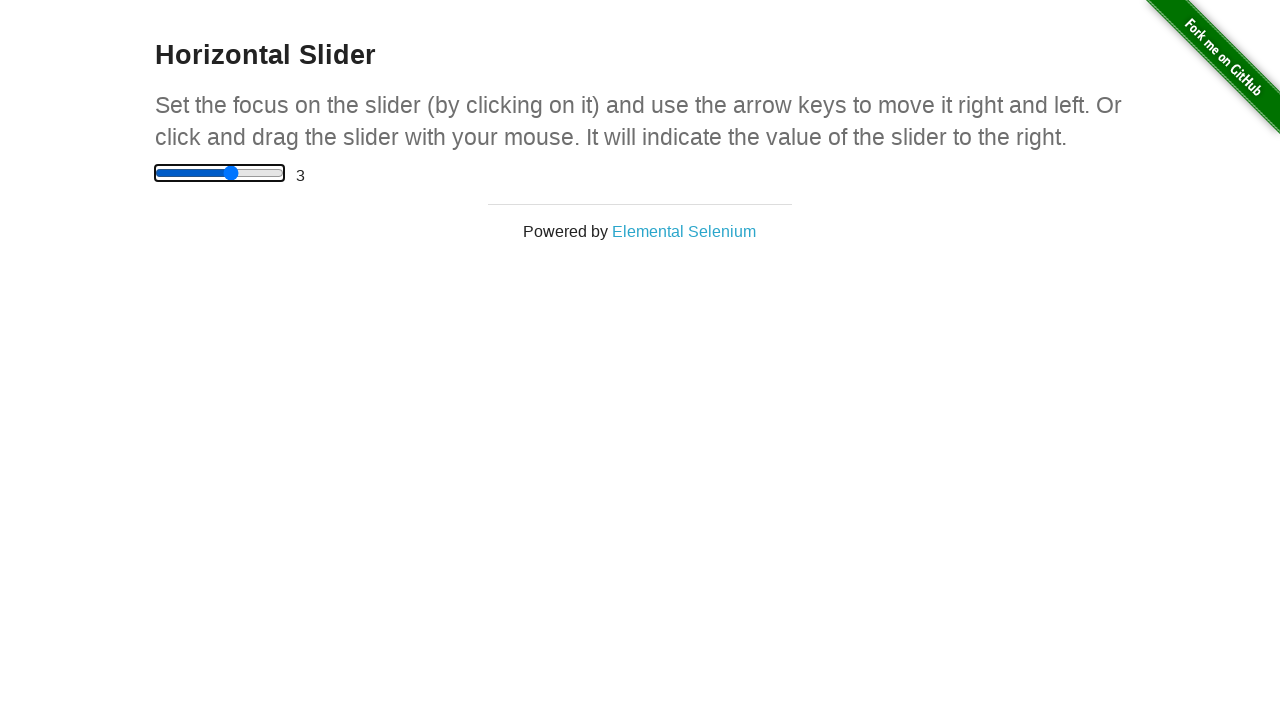

Pressed ArrowRight key to move slider; current value: 3.5 on input[type='range']
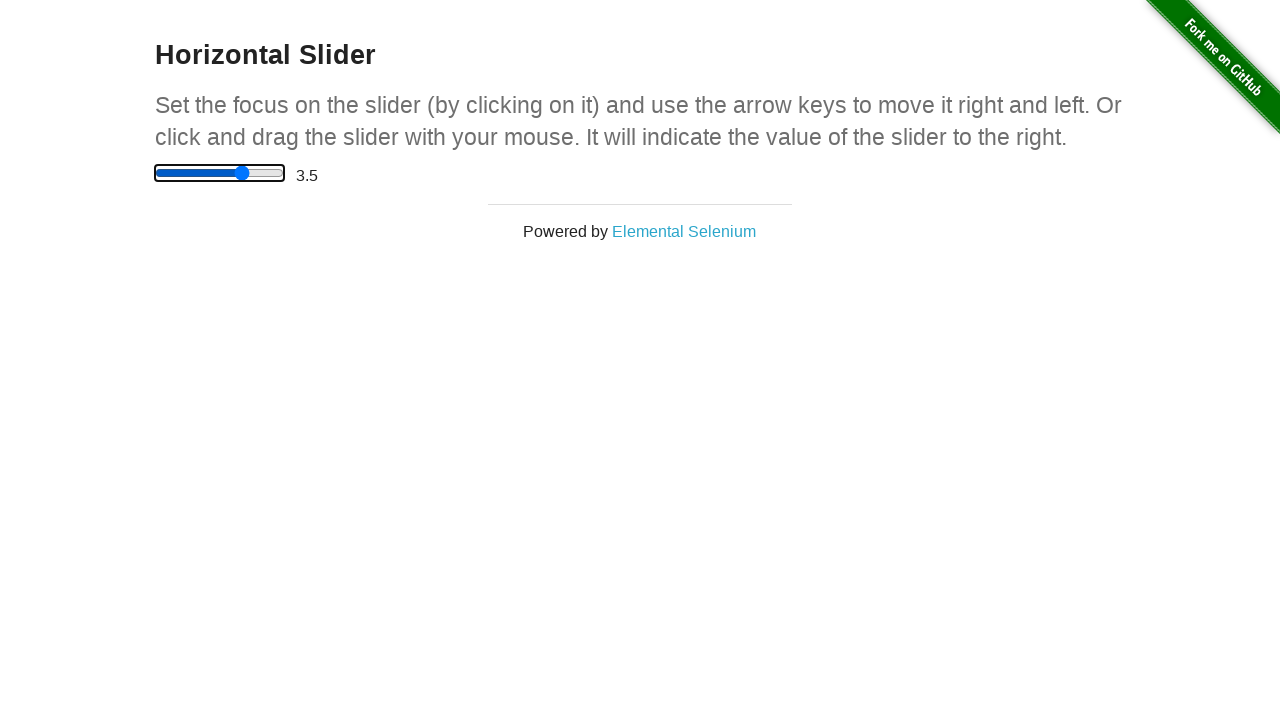

Waited 200ms for slider value to update
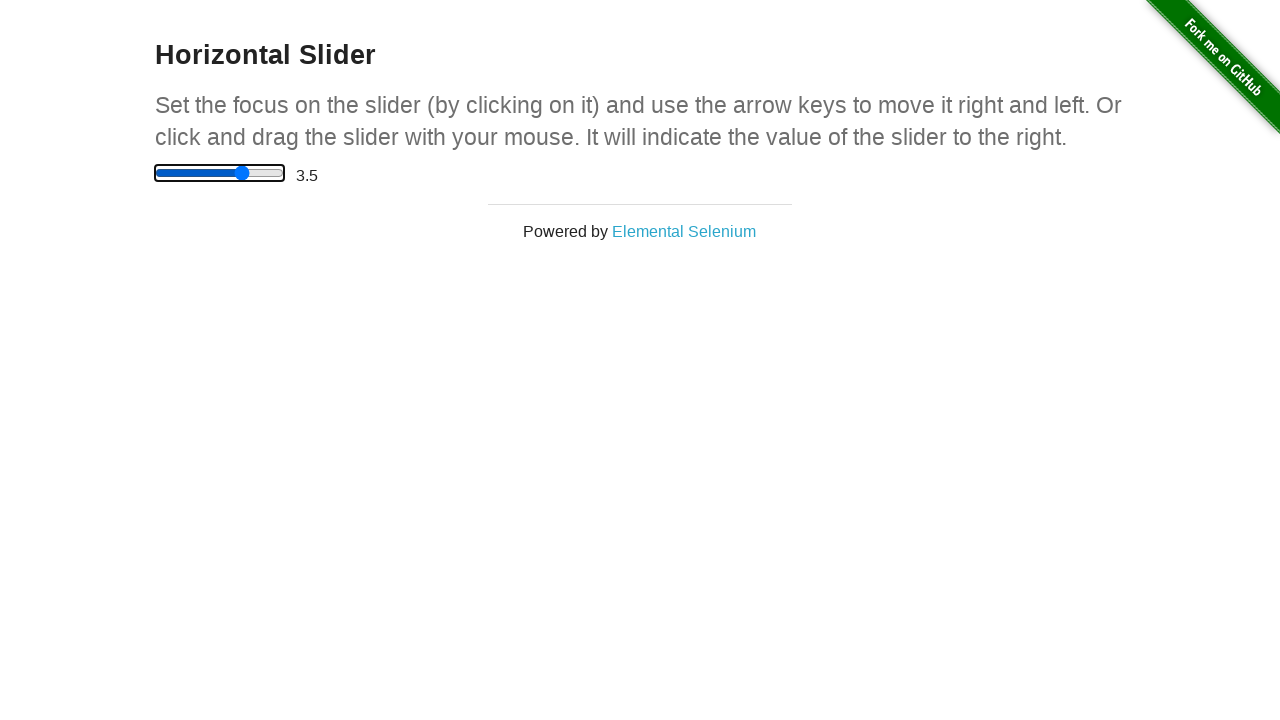

Pressed ArrowRight key to move slider; current value: 4 on input[type='range']
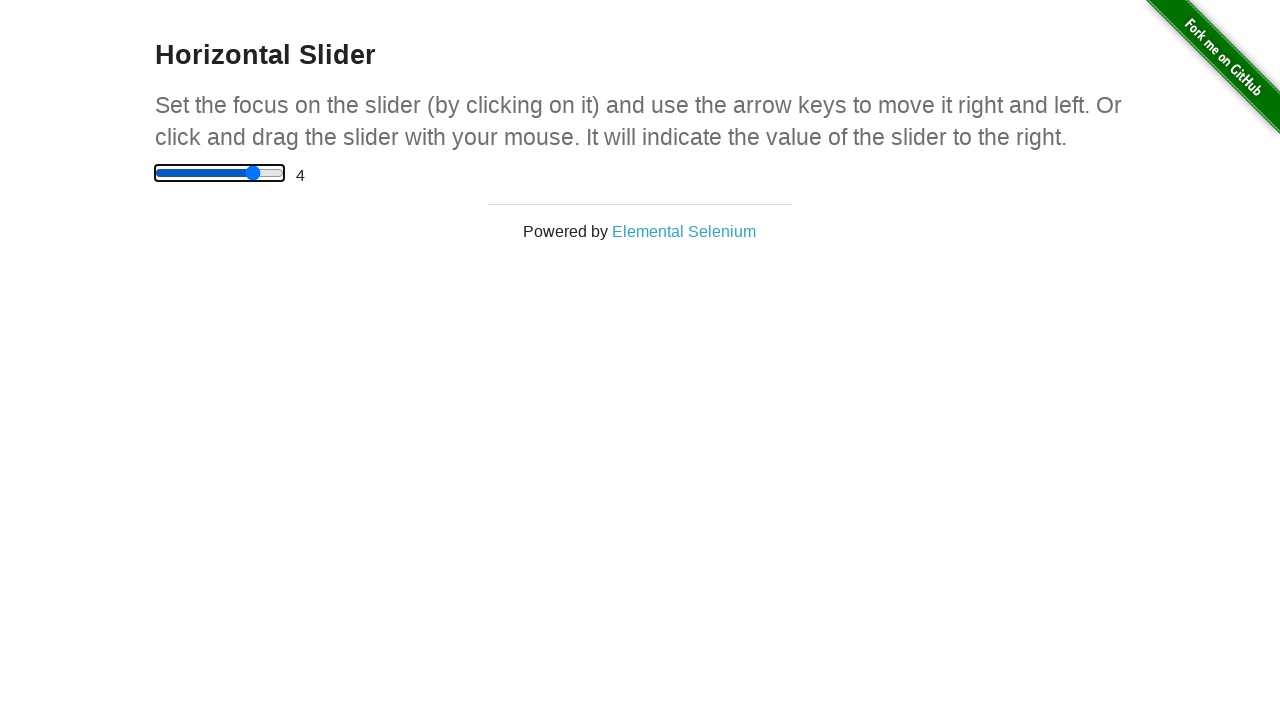

Waited 200ms for slider value to update
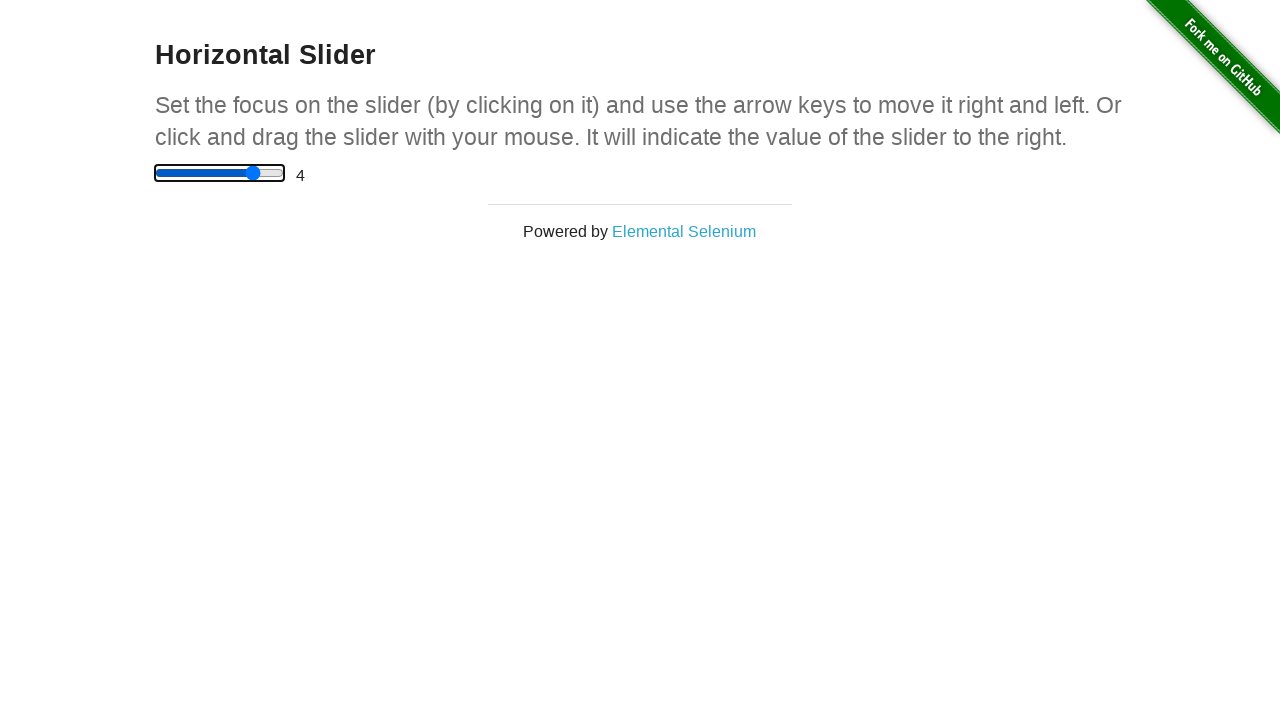

Pressed ArrowRight key to move slider; current value: 4.5 on input[type='range']
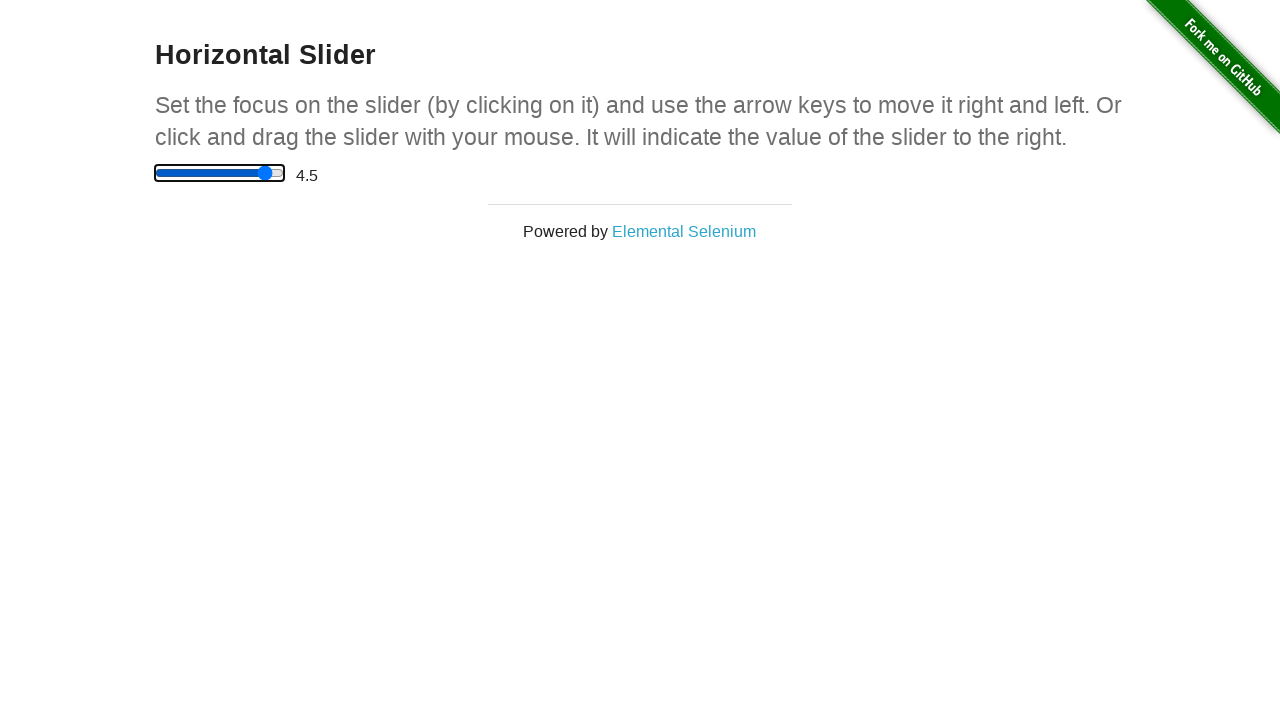

Waited 200ms for slider value to update
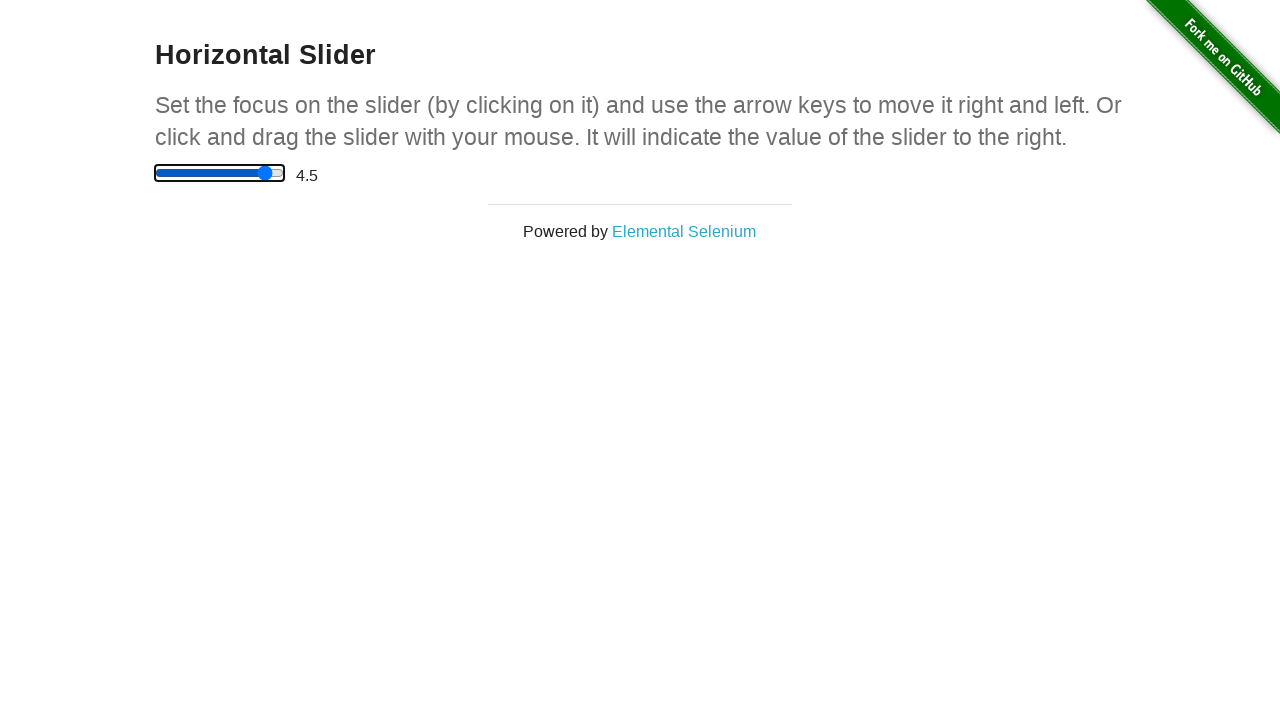

Verified slider reached target value of 4.5
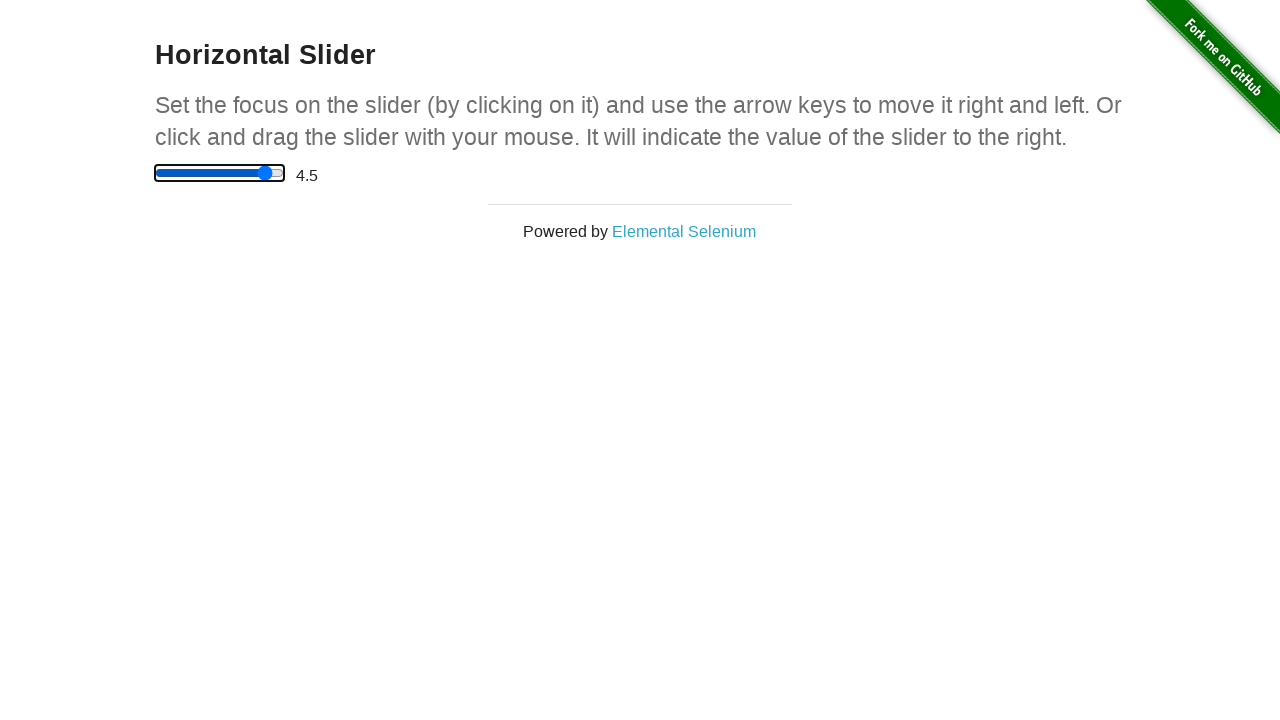

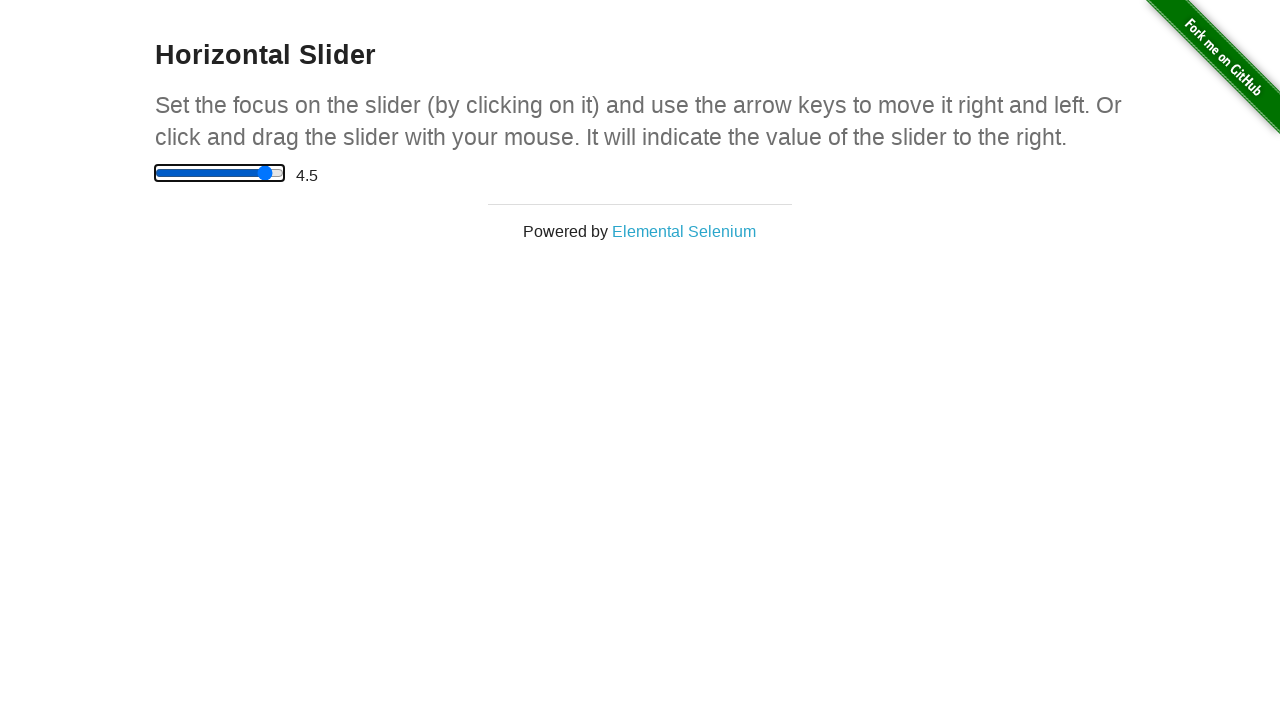